Tests JavaScript alert handling by interacting with three types of alerts: simple alert, confirmation dialog, and prompt dialog

Starting URL: http://syntaxprojects.com/javascript-alert-box-demo.php

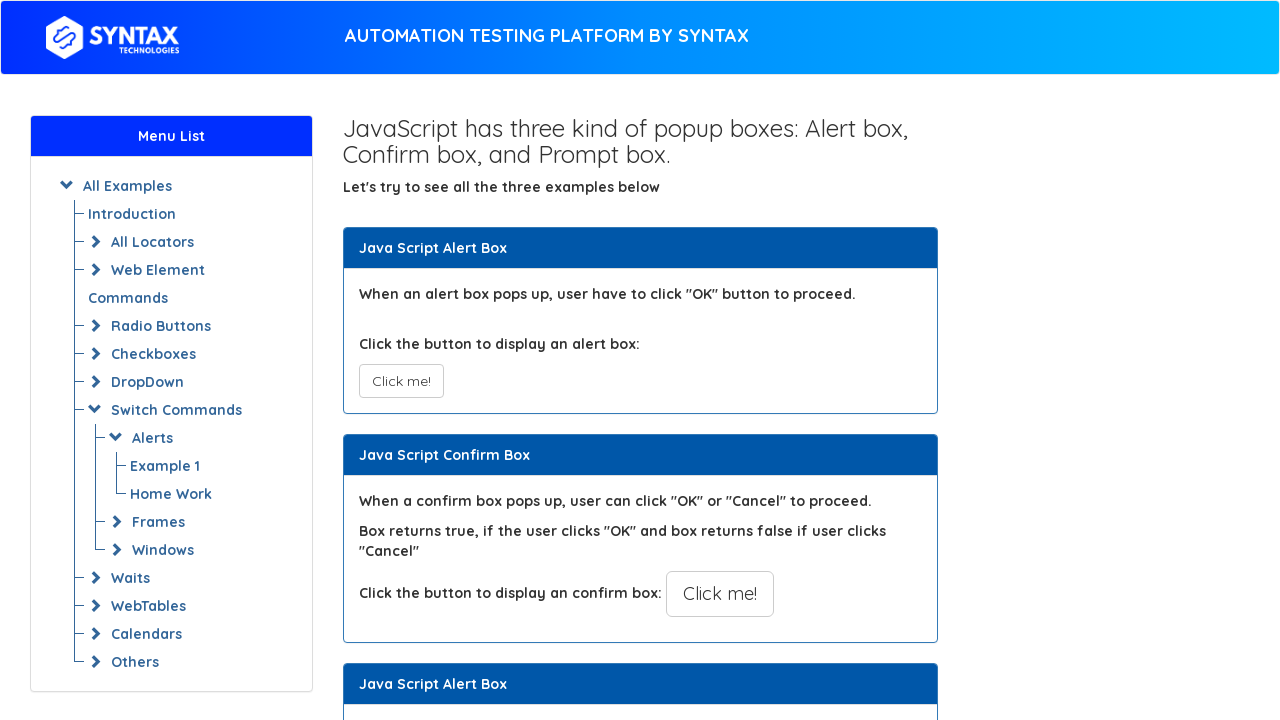

Clicked button to trigger simple alert at (401, 381) on button[onclick='myAlertFunction()']
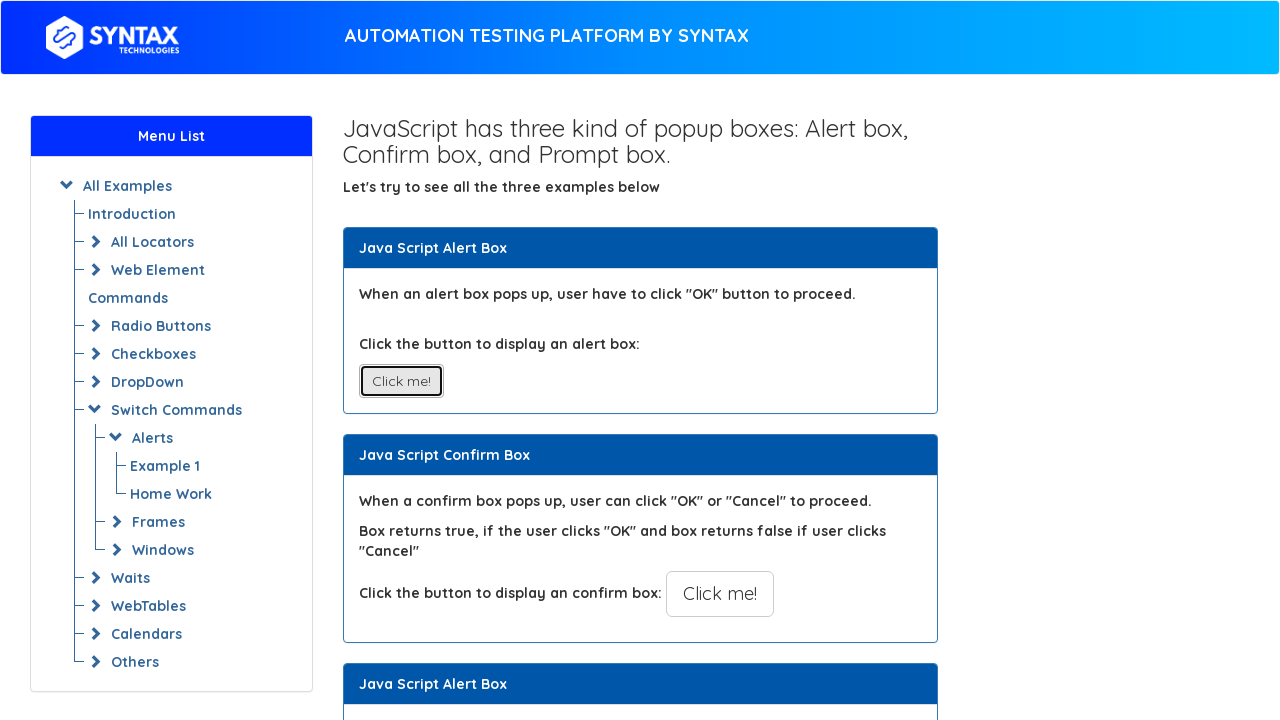

Set up dialog handler to accept simple alert
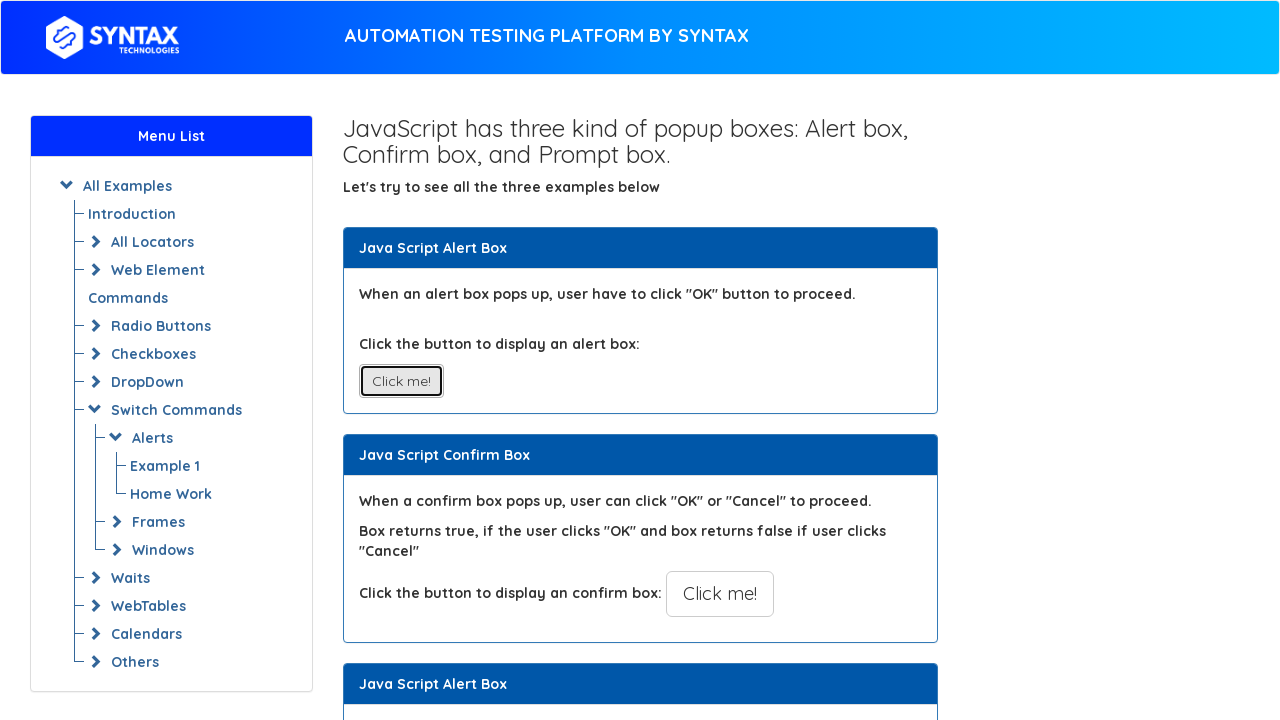

Waited 500ms for alert to be processed
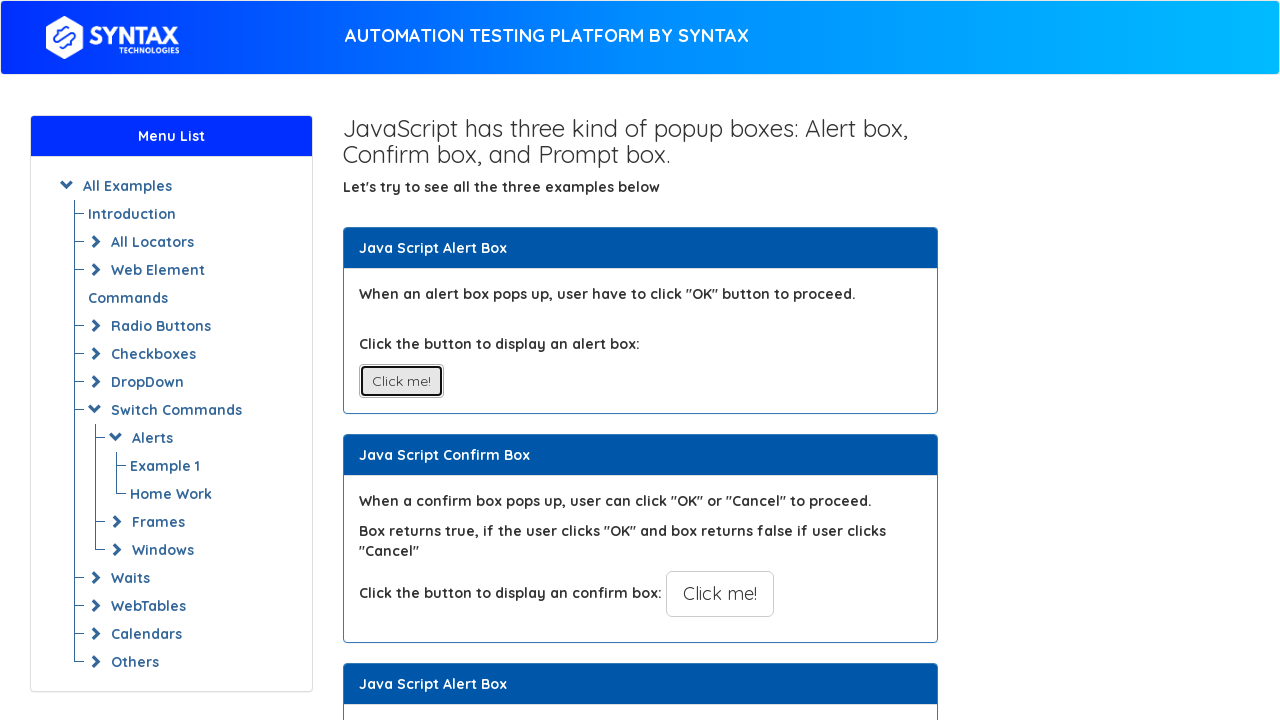

Clicked button to trigger confirmation dialog at (720, 594) on button[onclick='myConfirmFunction()']
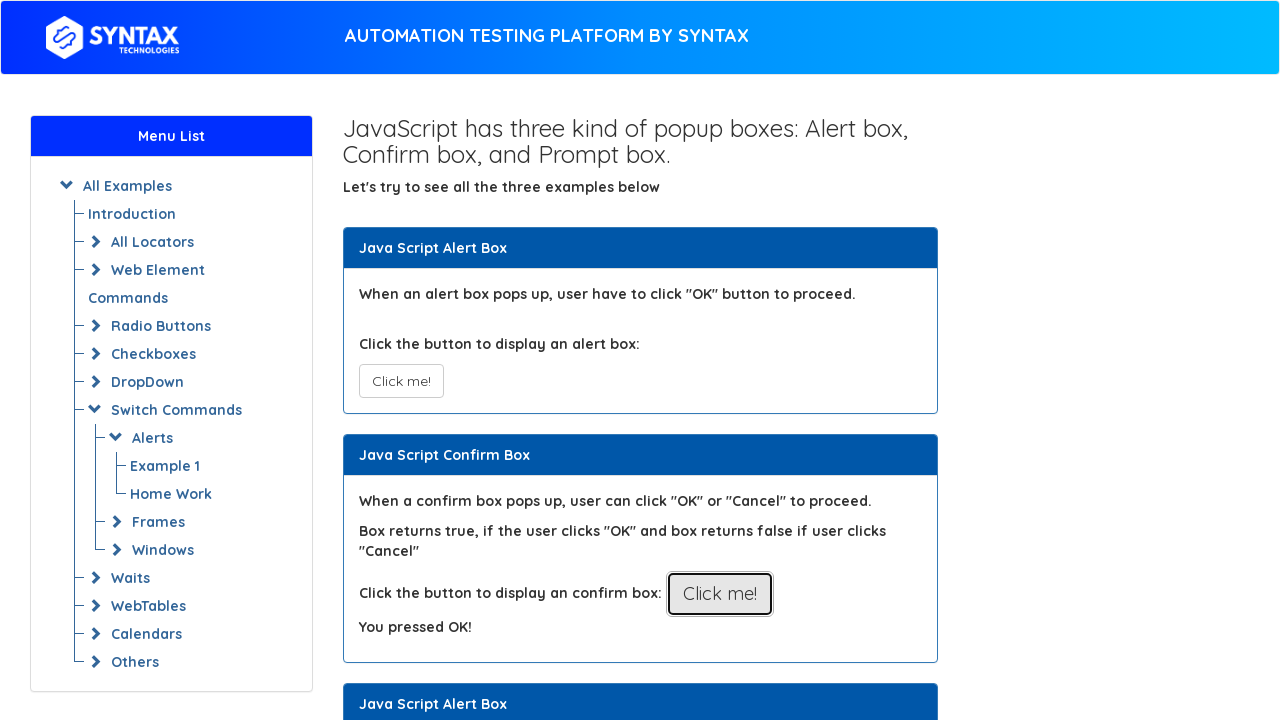

Set up dialog handler to dismiss confirmation dialog
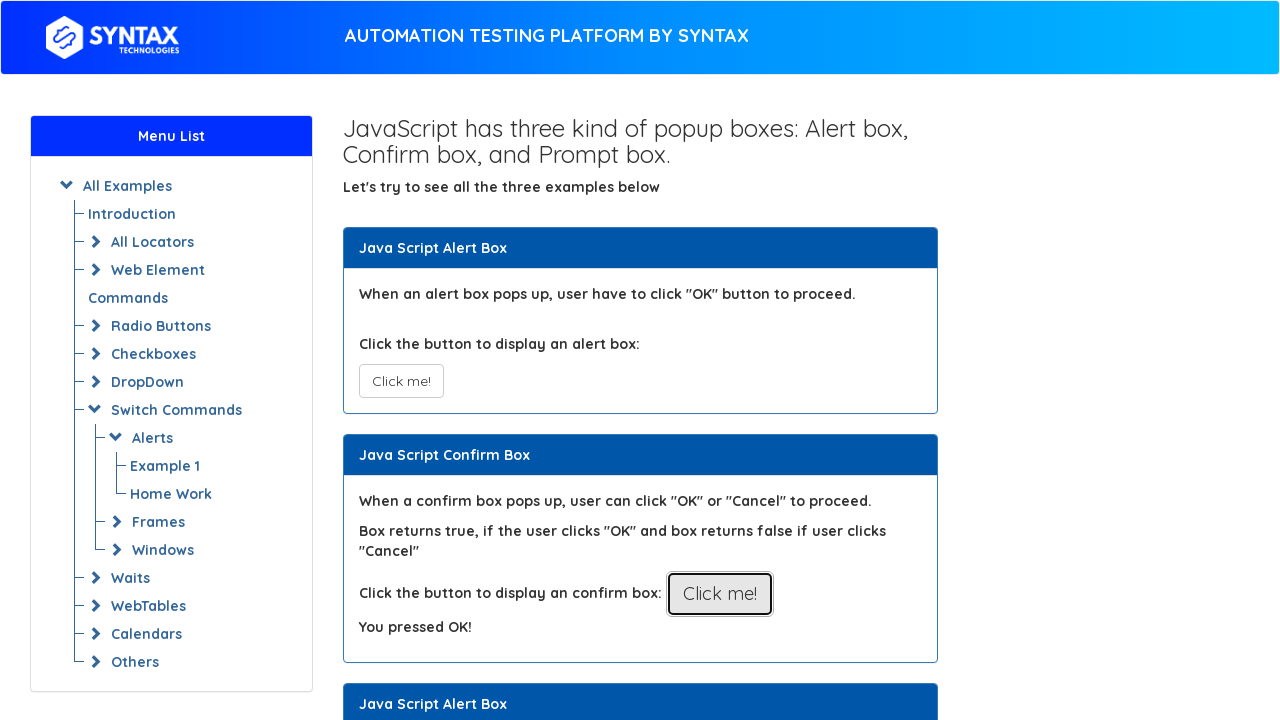

Waited 500ms for confirmation dialog to be processed
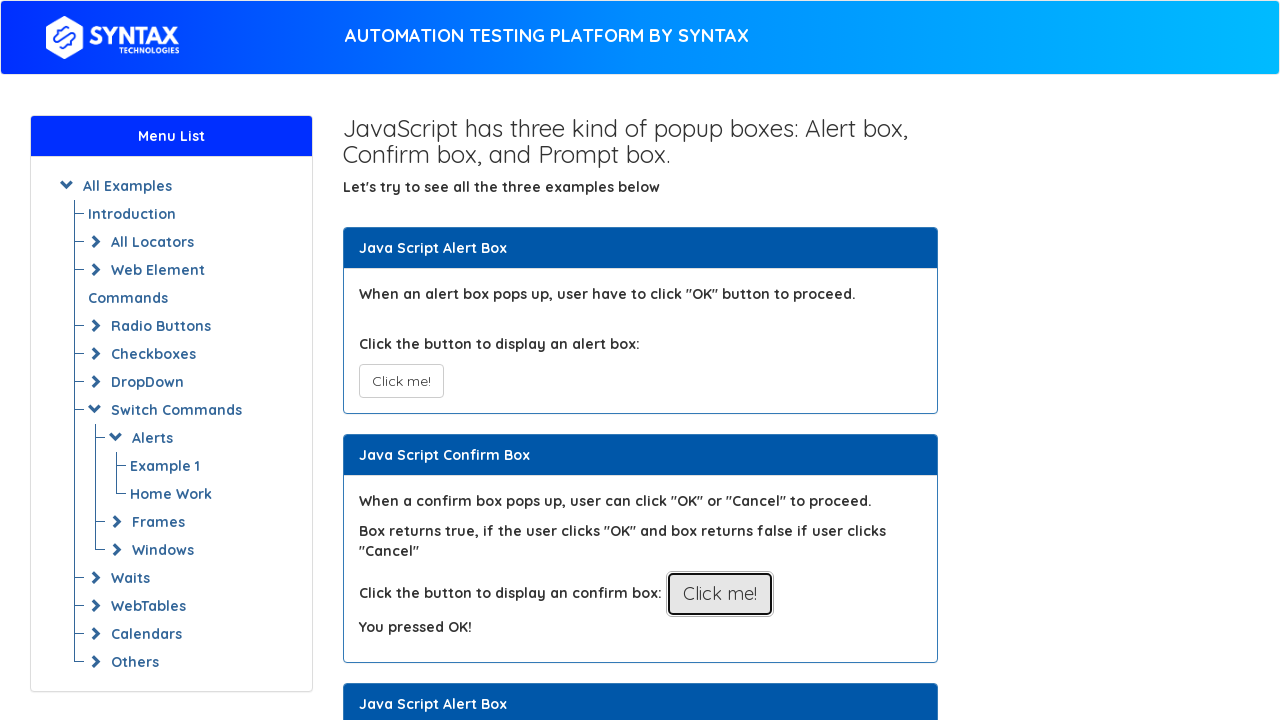

Clicked button to trigger prompt dialog at (714, 360) on button[onclick='myPromptFunction()']
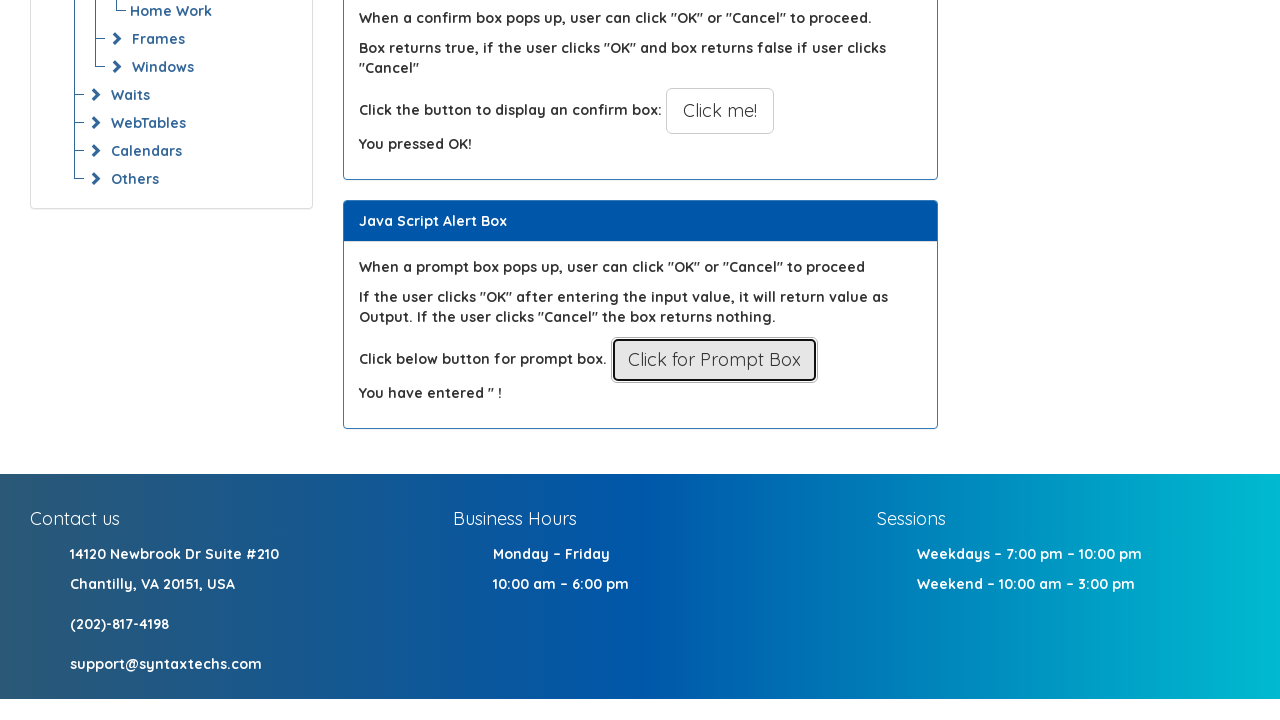

Set up dialog handler to enter 'Prompt Text' and accept prompt dialog
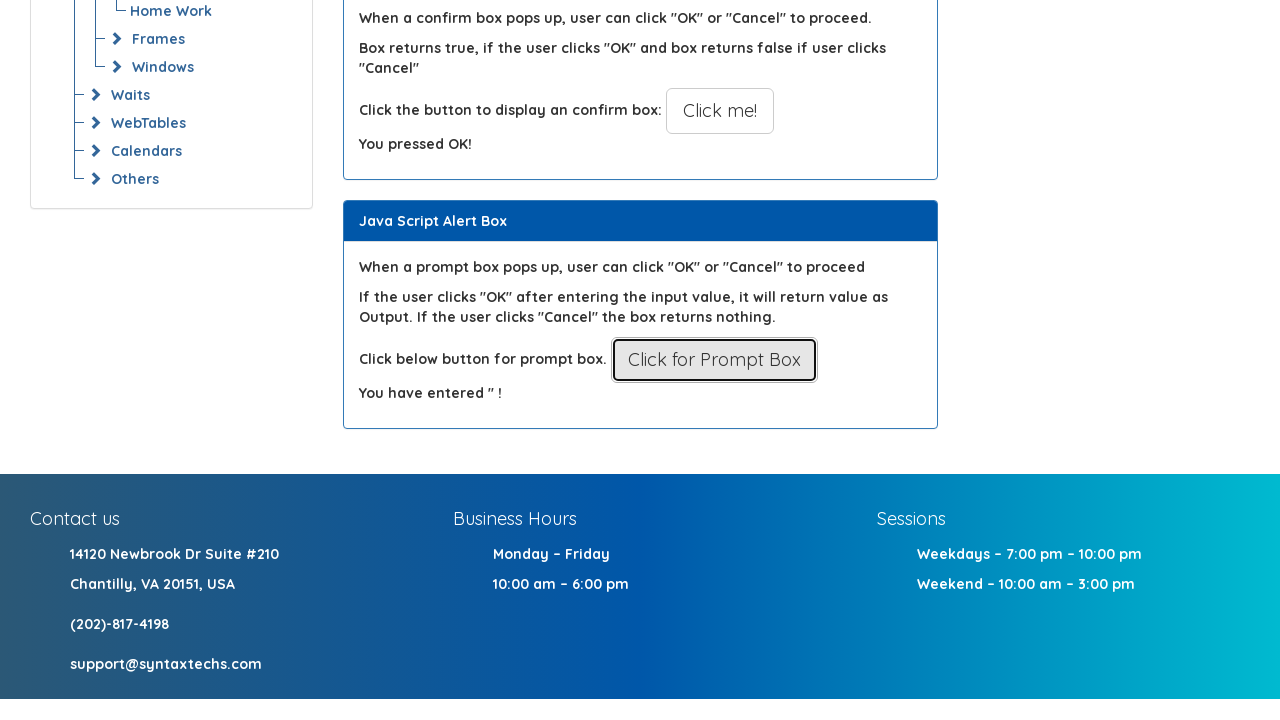

Waited 500ms for prompt dialog to be processed
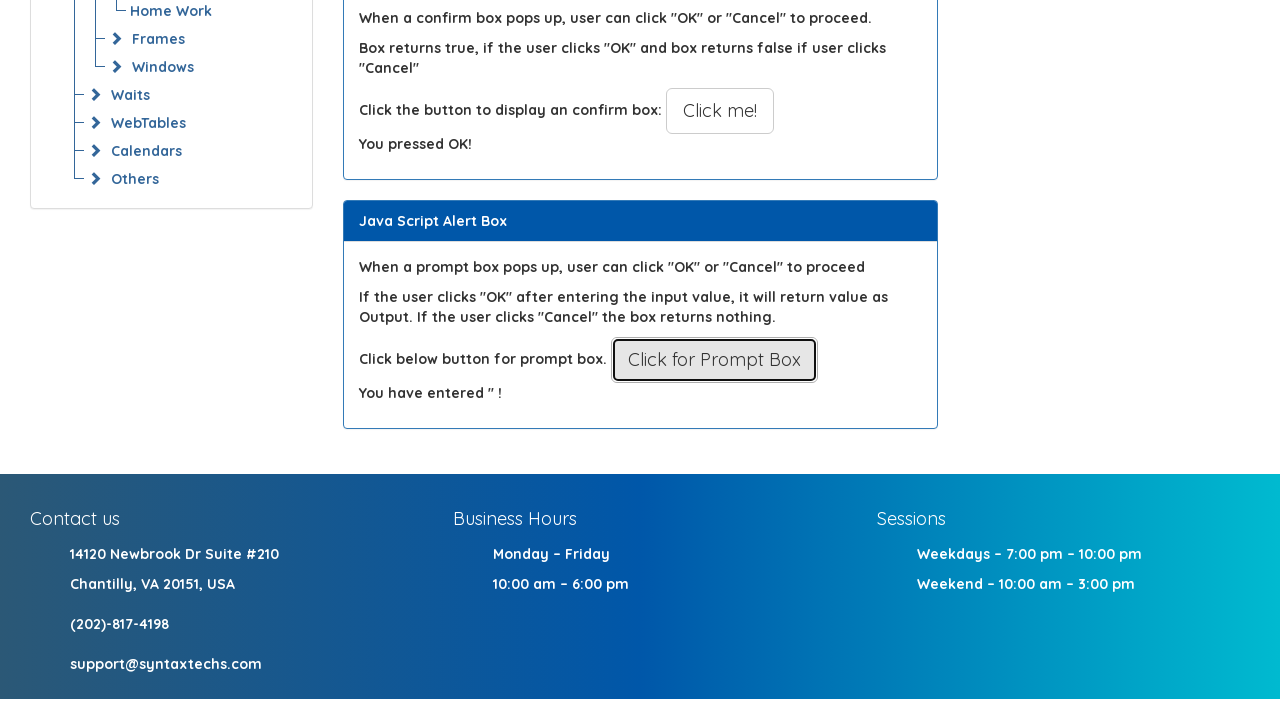

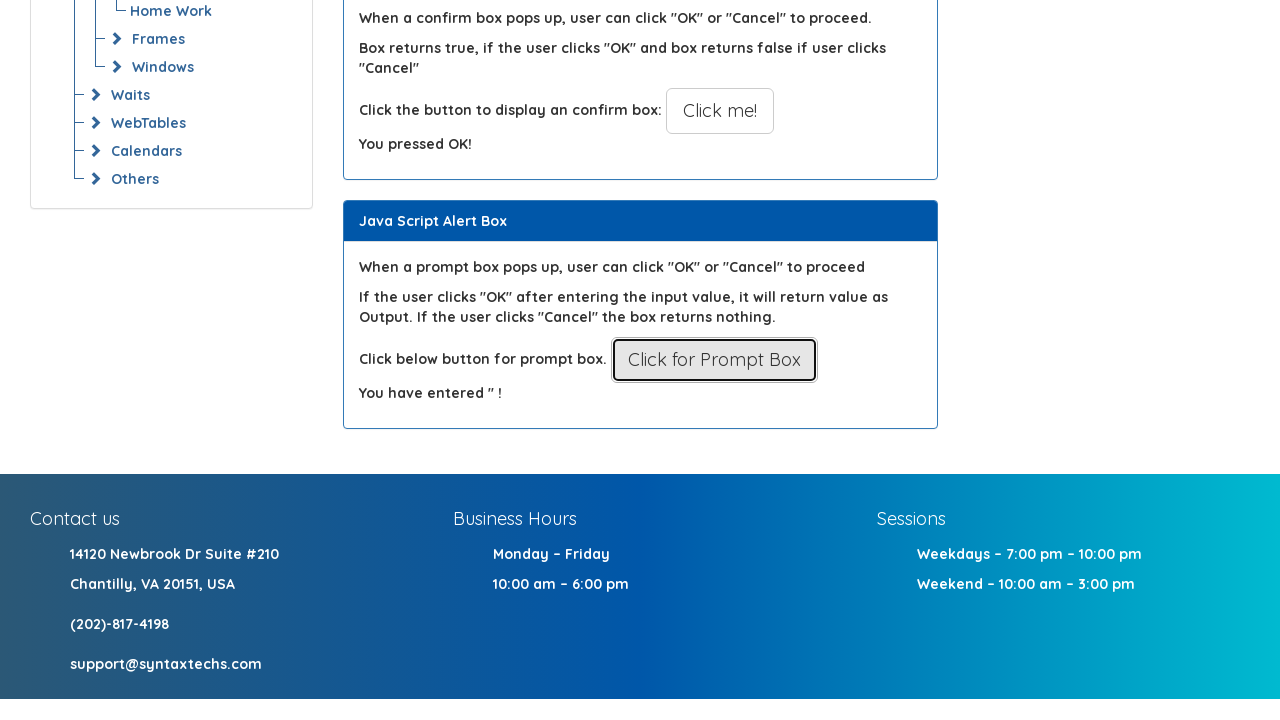